Tests alert handling by navigating to the alerts page, clicking to trigger a confirm alert, and dismissing it

Starting URL: https://demo.automationtesting.in/Alerts.html

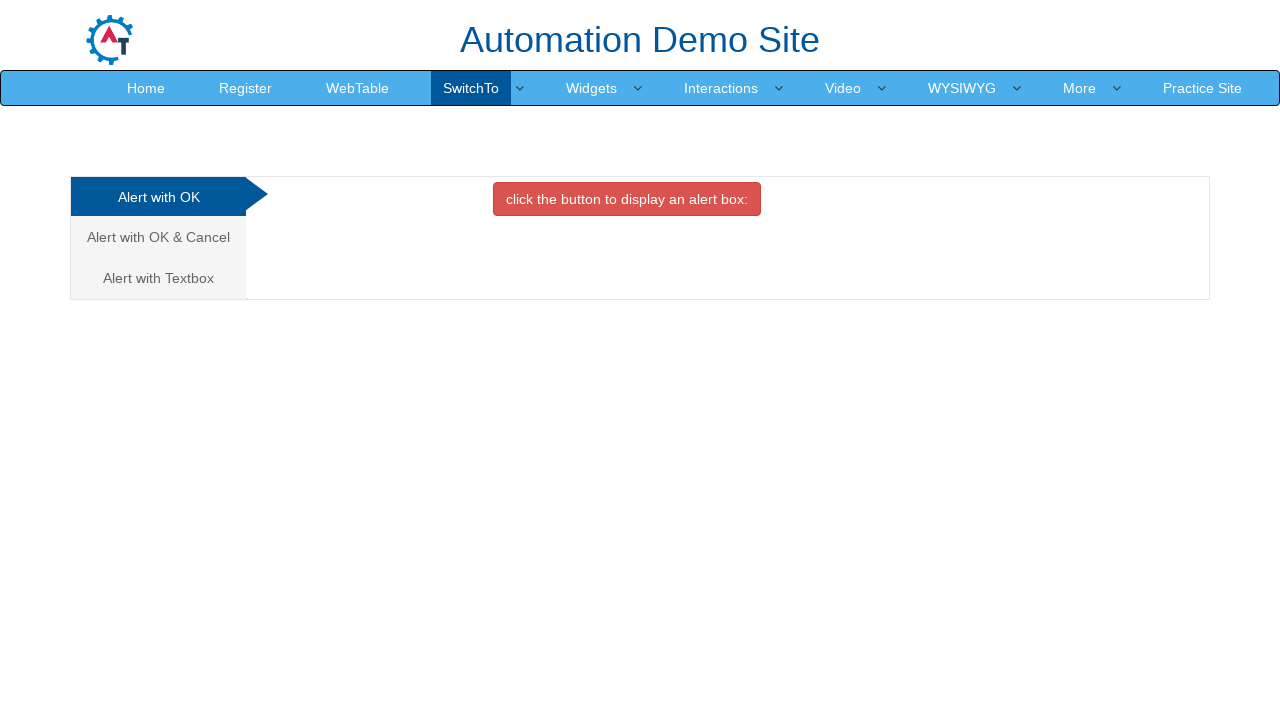

Clicked on the second tab to access Alert with OK & Cancel at (160, 237) on xpath=//ul[@class='nav nav-tabs nav-stacked']/li[2]
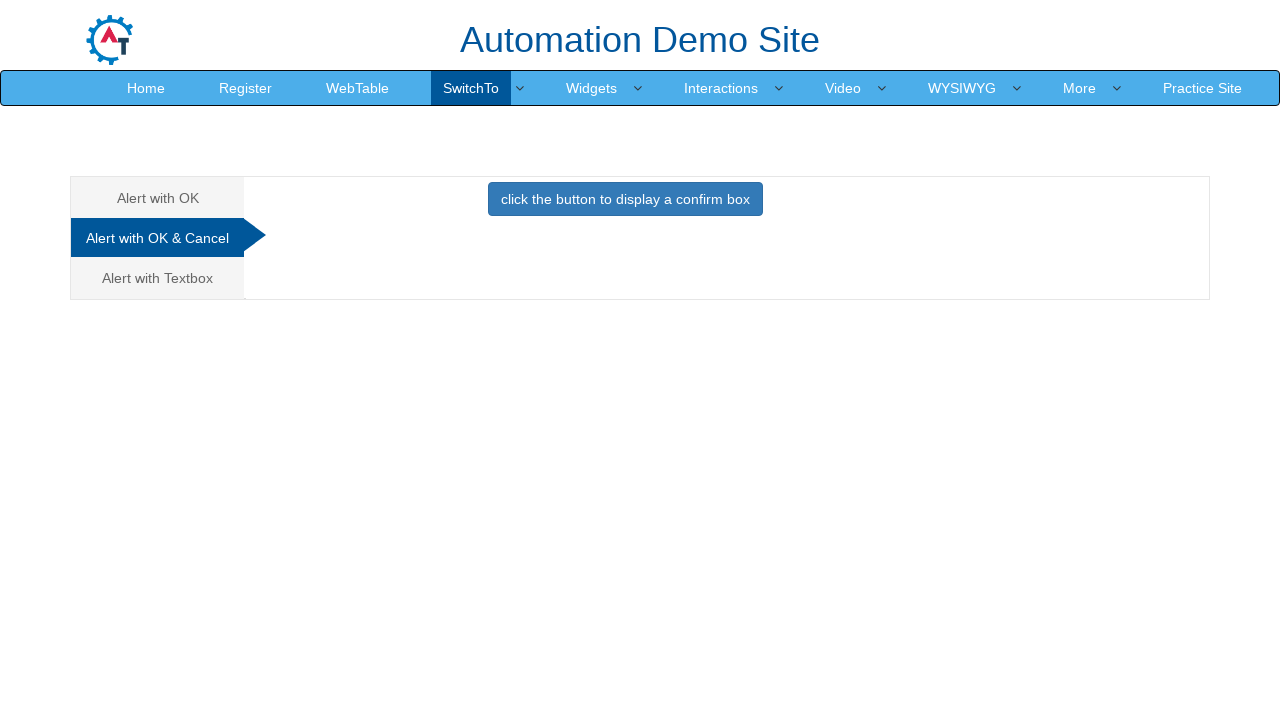

Waited for tab content to load
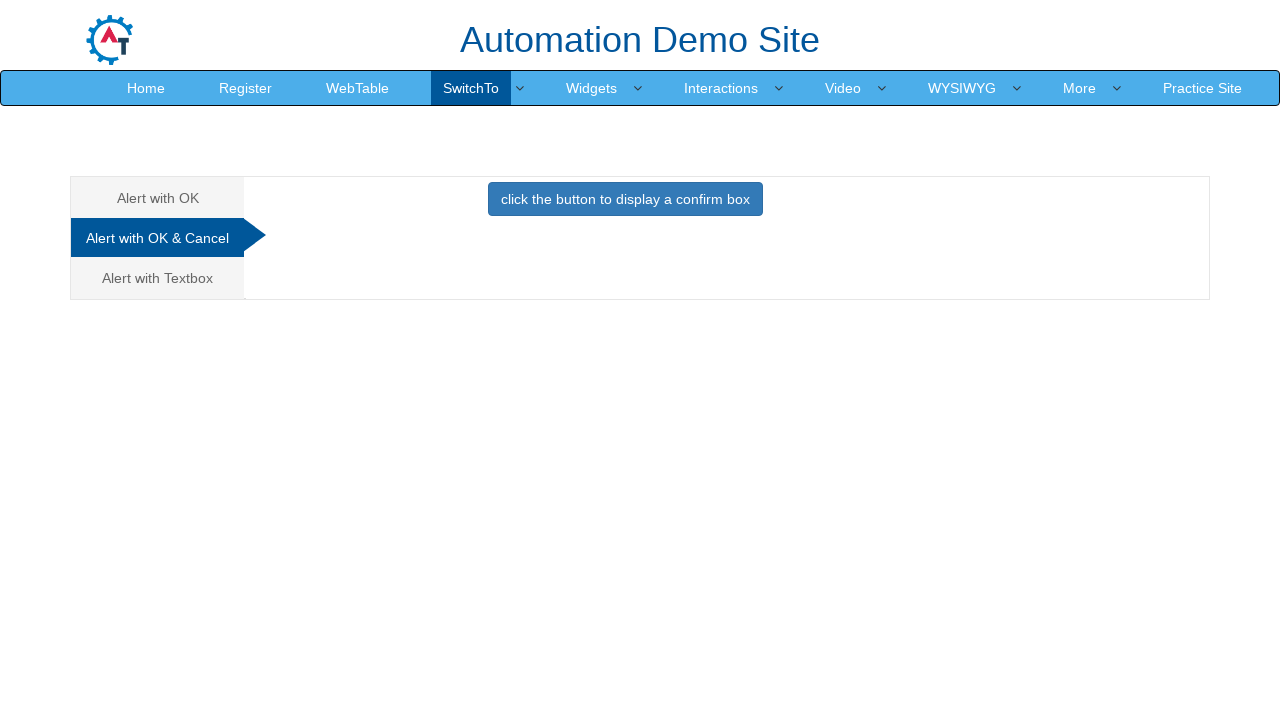

Clicked button to trigger the confirm alert at (625, 199) on xpath=//button[@class='btn btn-primary']
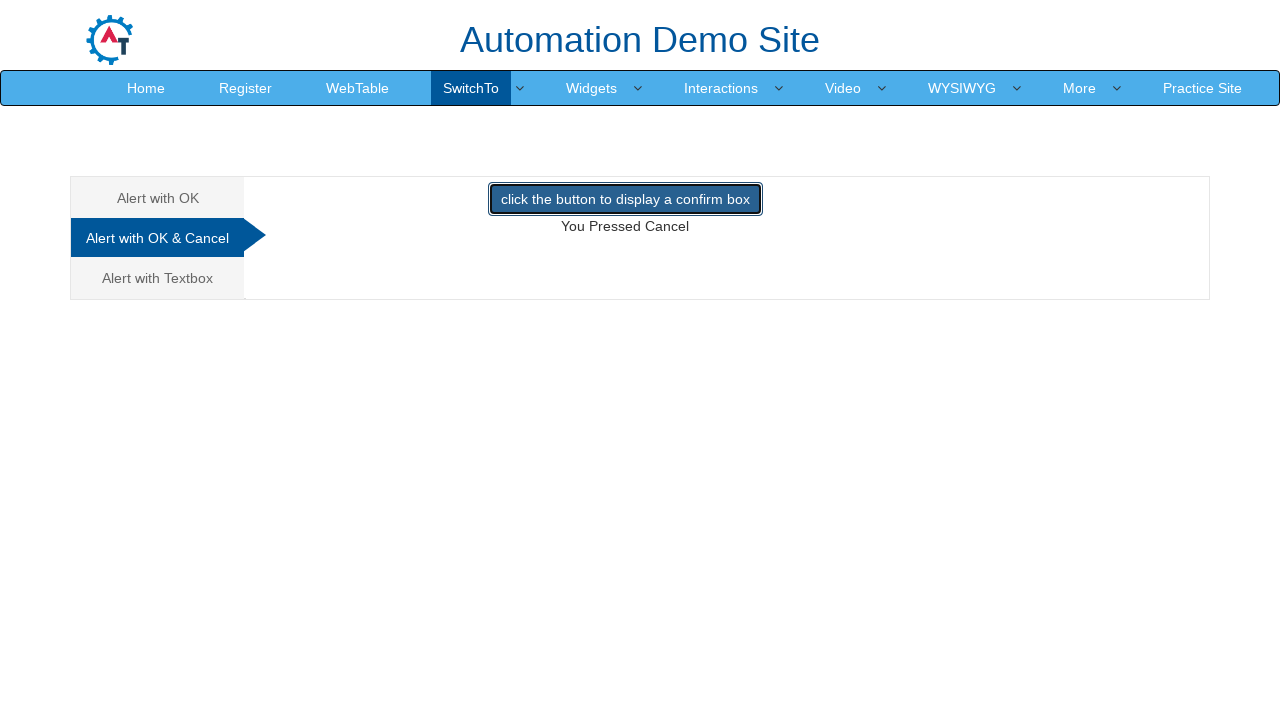

Dismissed the confirm alert by clicking Cancel
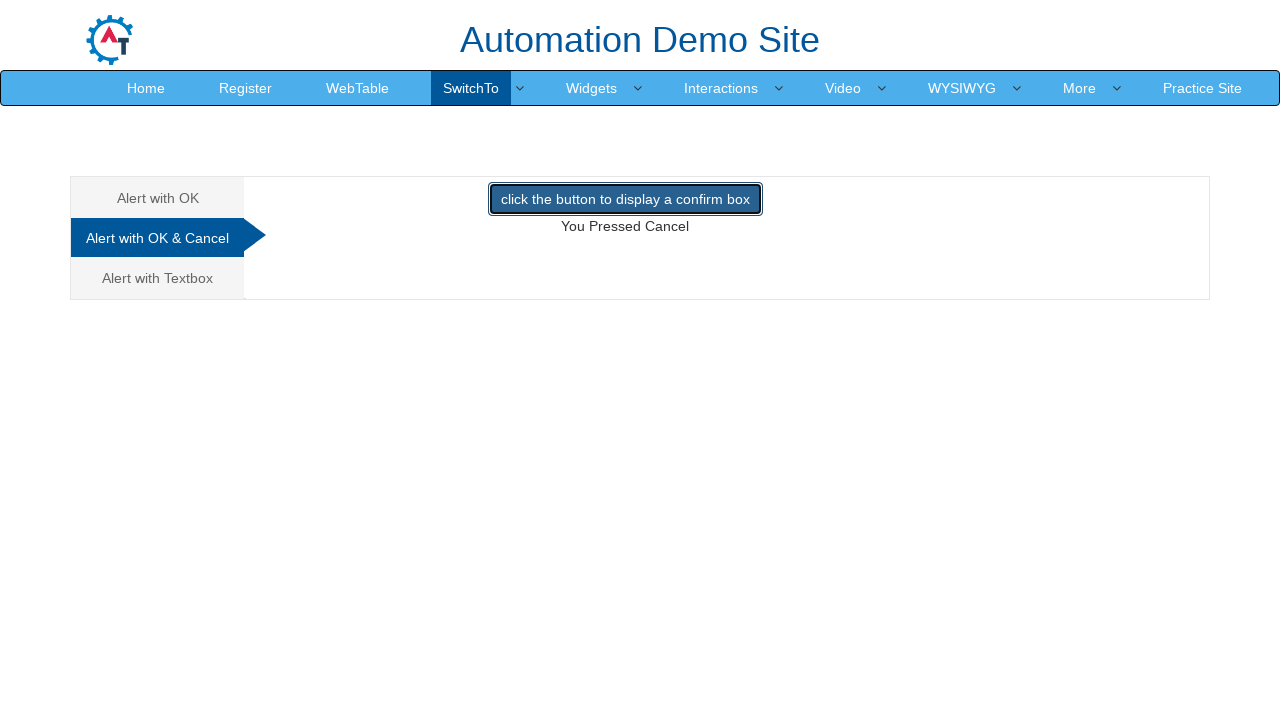

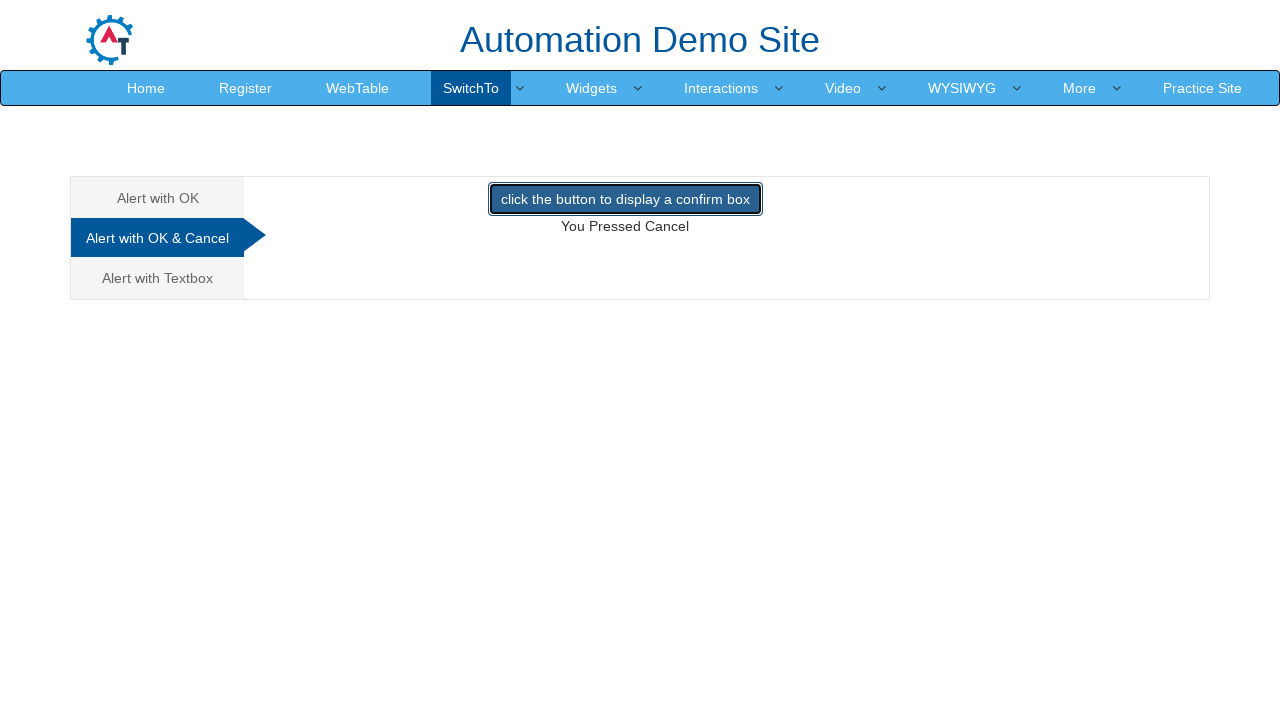